Tests hover functionality by hovering over three images and verifying that "View profile" links become visible for each.

Starting URL: https://the-internet.herokuapp.com/hovers

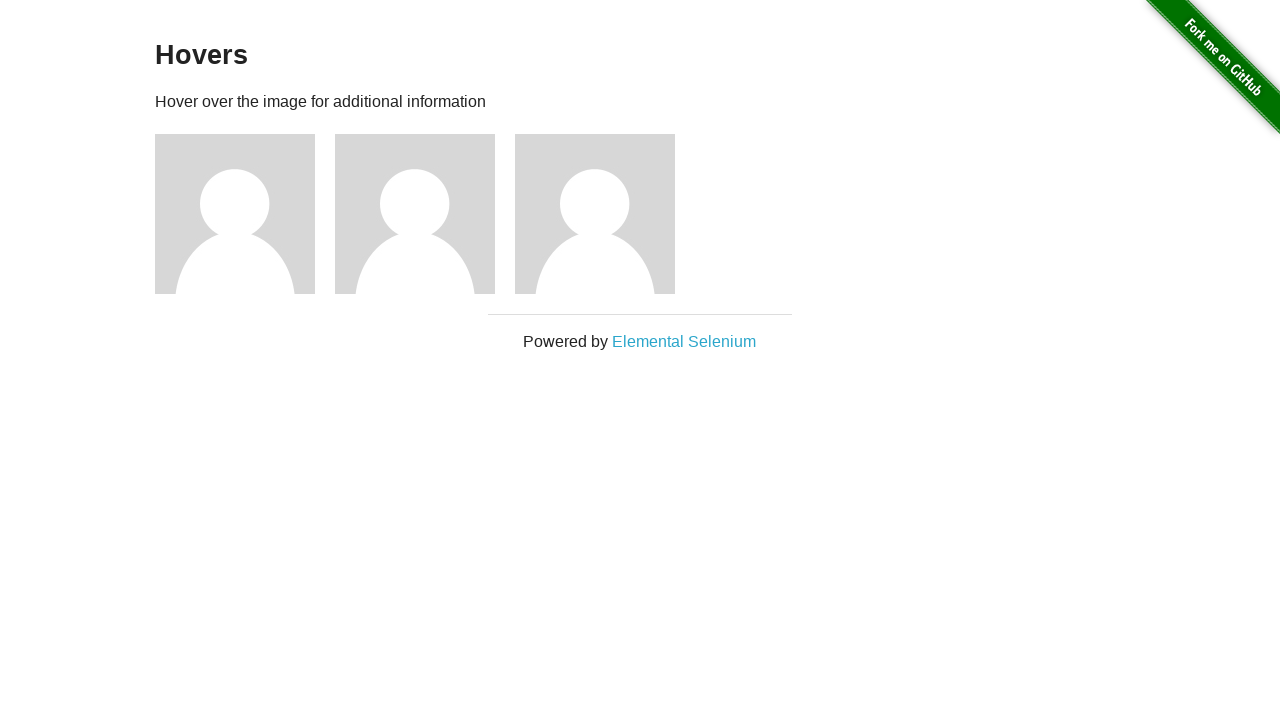

Navigated to hovers page
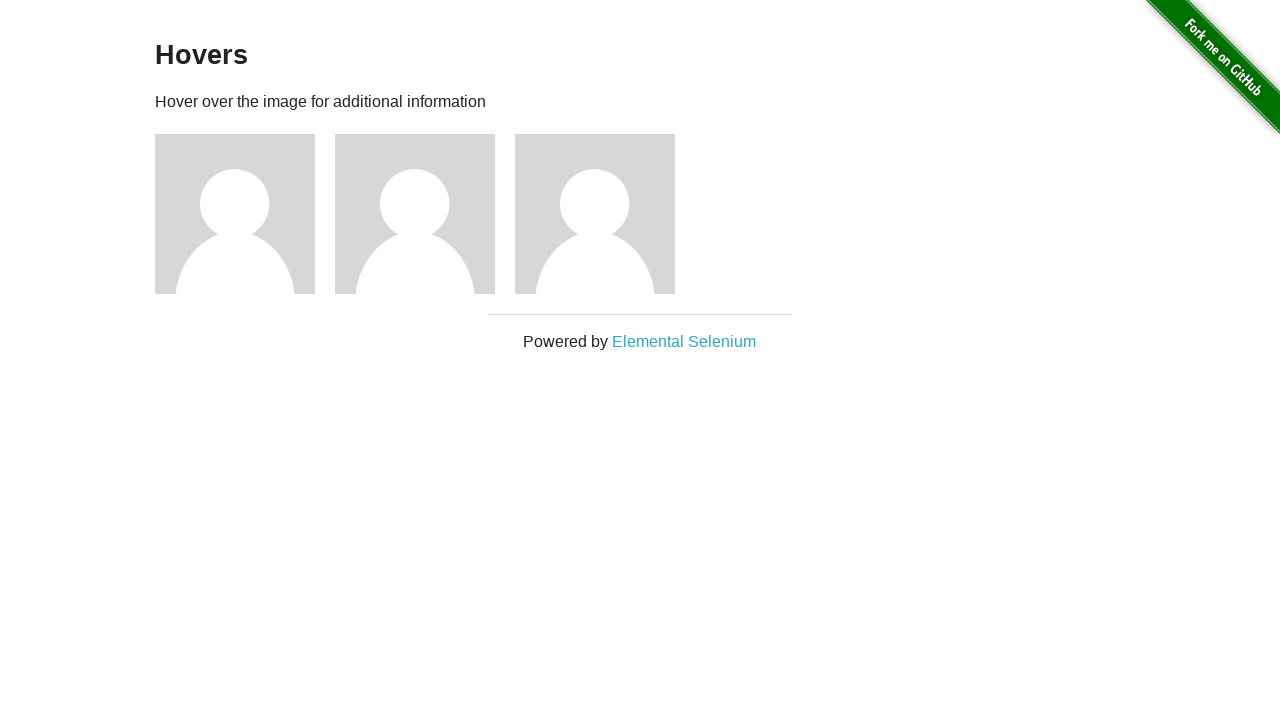

Hovered over first image at (235, 214) on xpath=//div[@class='figure'][1]//img
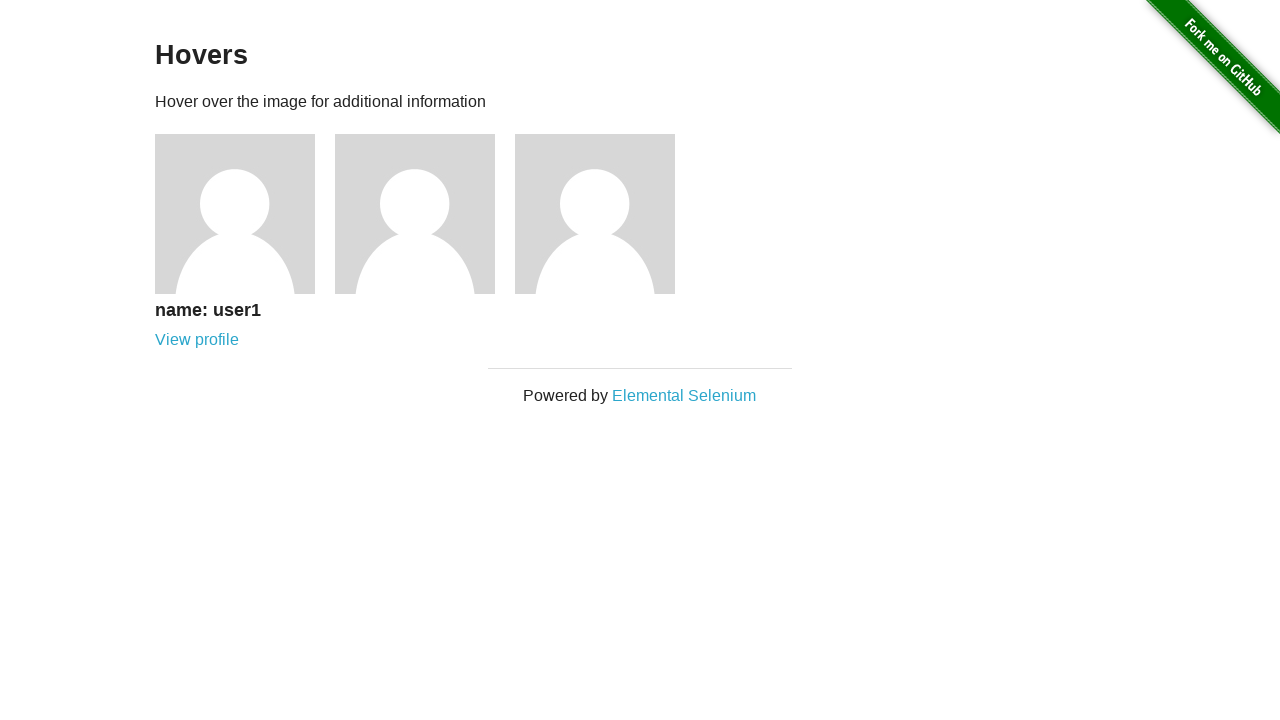

View profile link for first user became visible
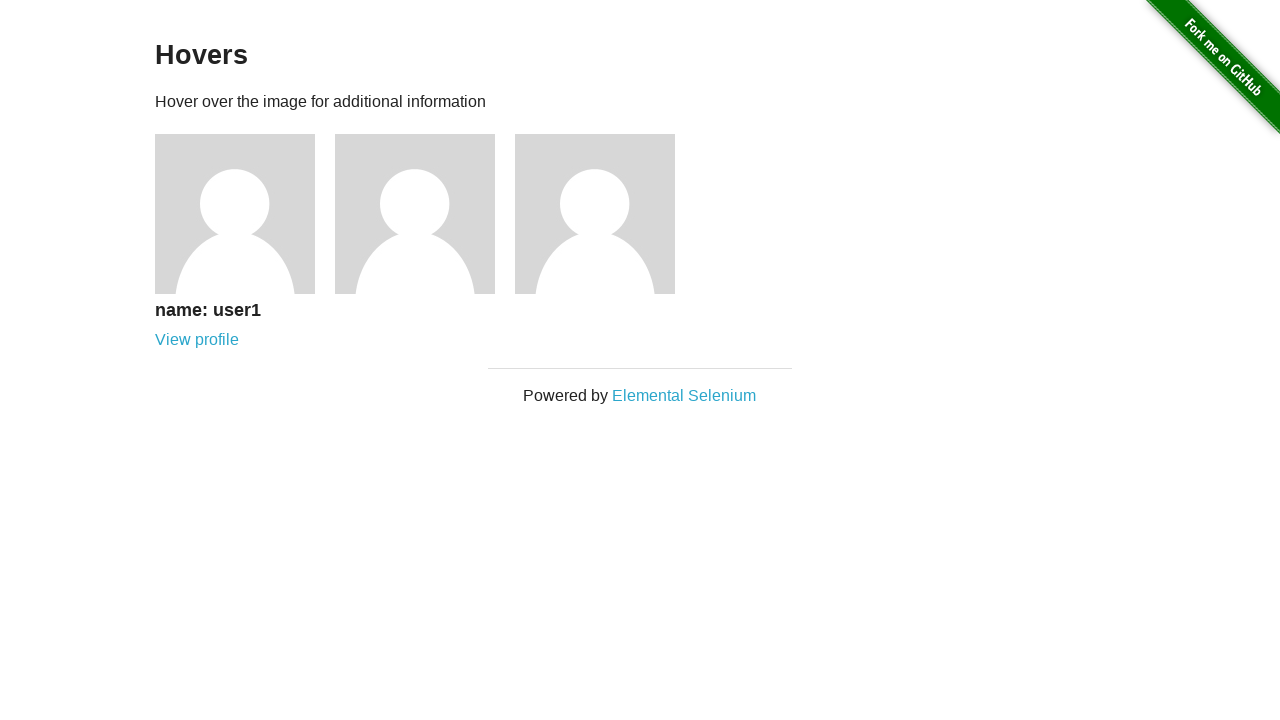

Hovered over second image at (415, 214) on xpath=//div[@class='figure'][2]//img
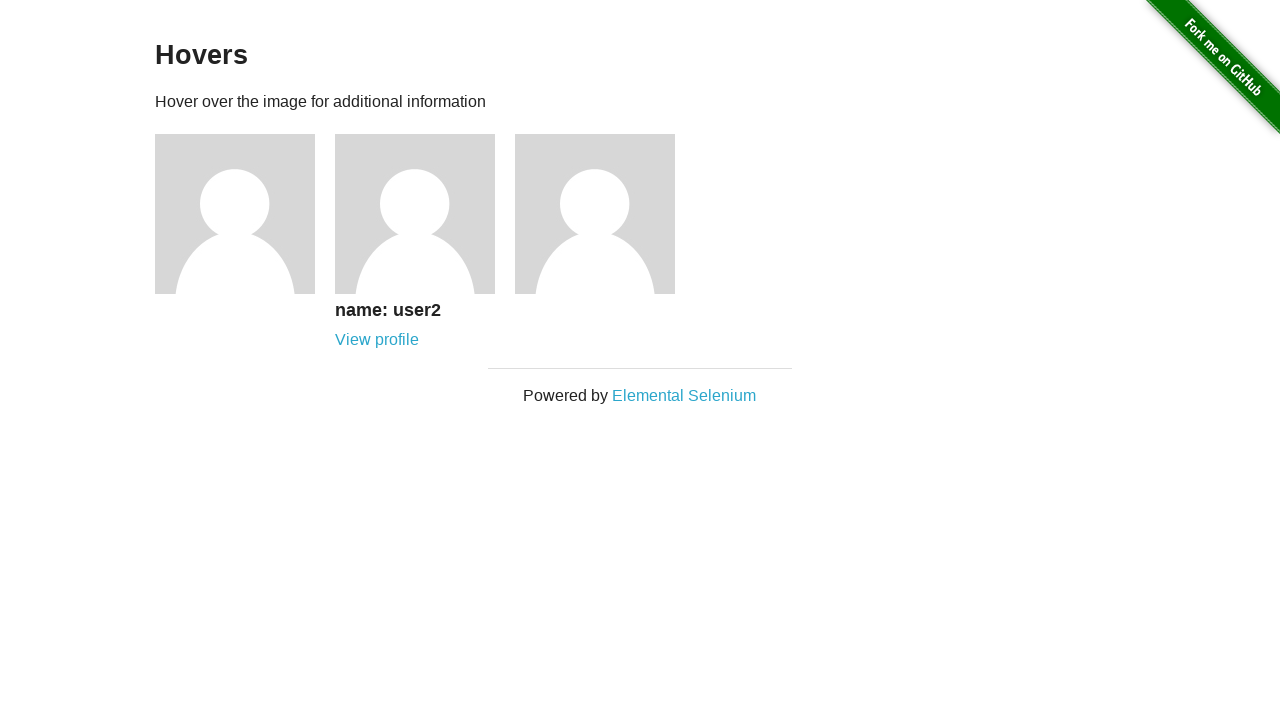

View profile link for second user became visible
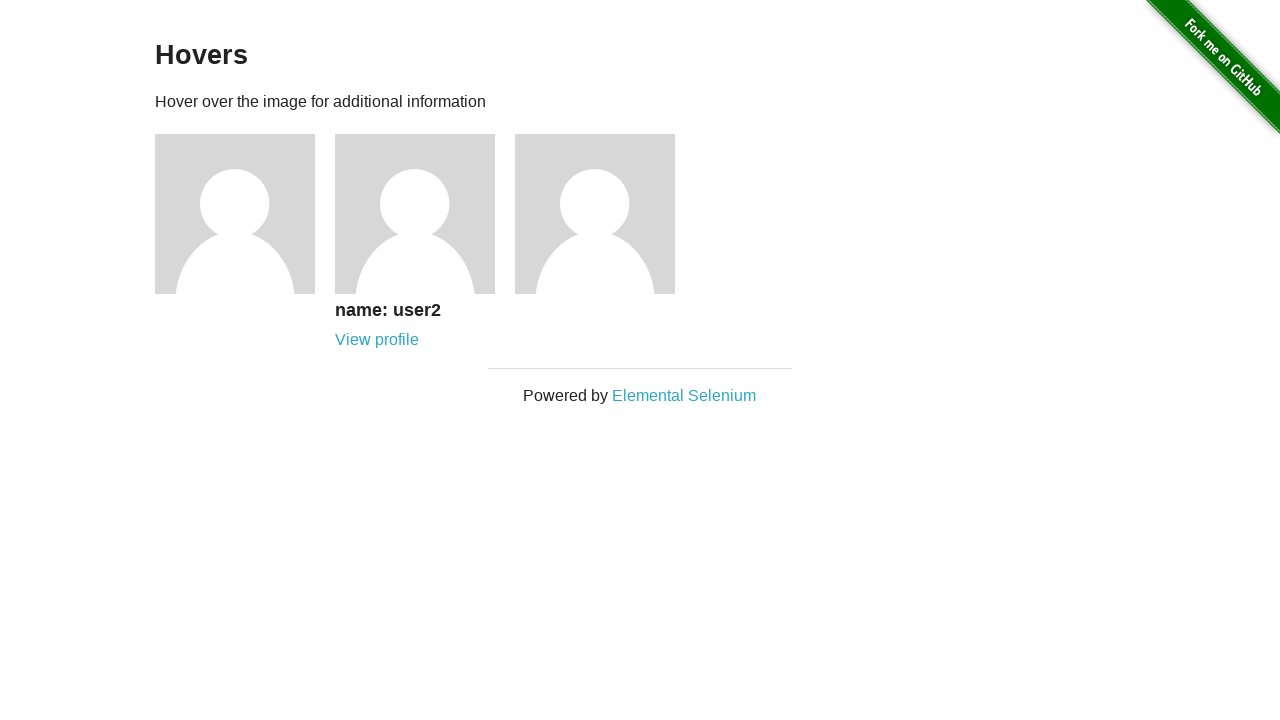

Hovered over third image at (595, 214) on xpath=//div[@class='figure'][3]//img
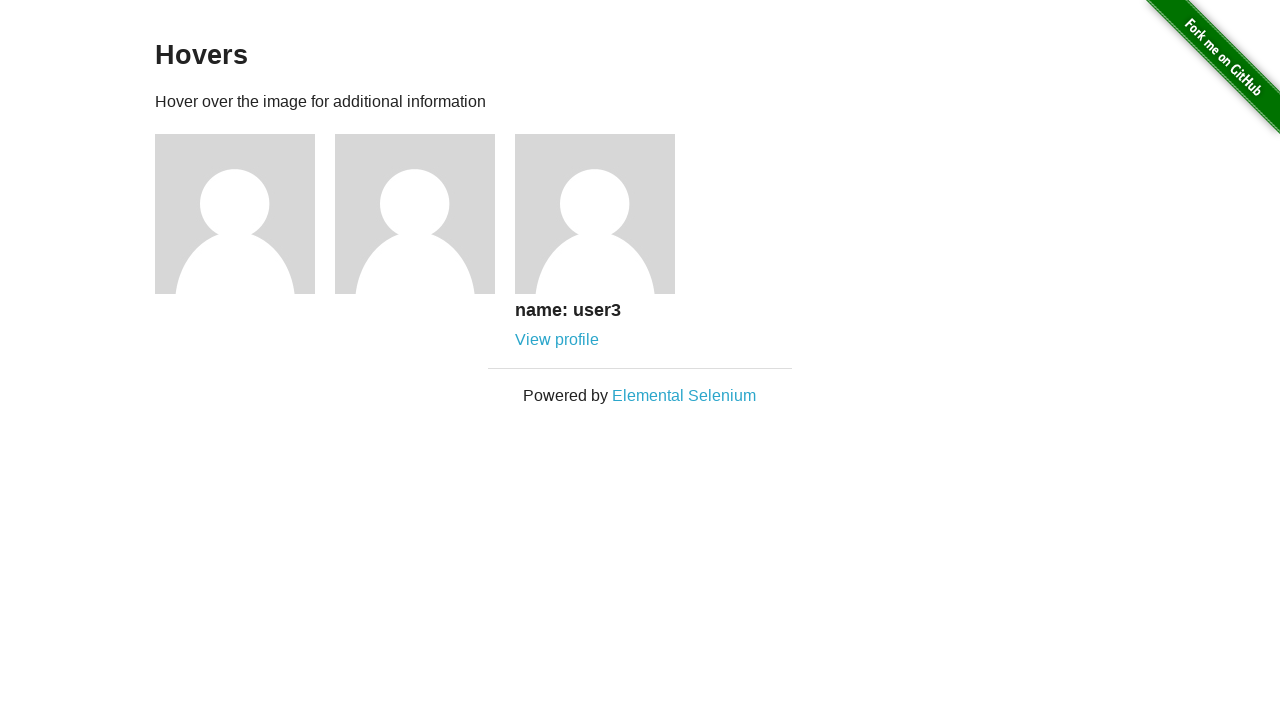

View profile link for third user became visible
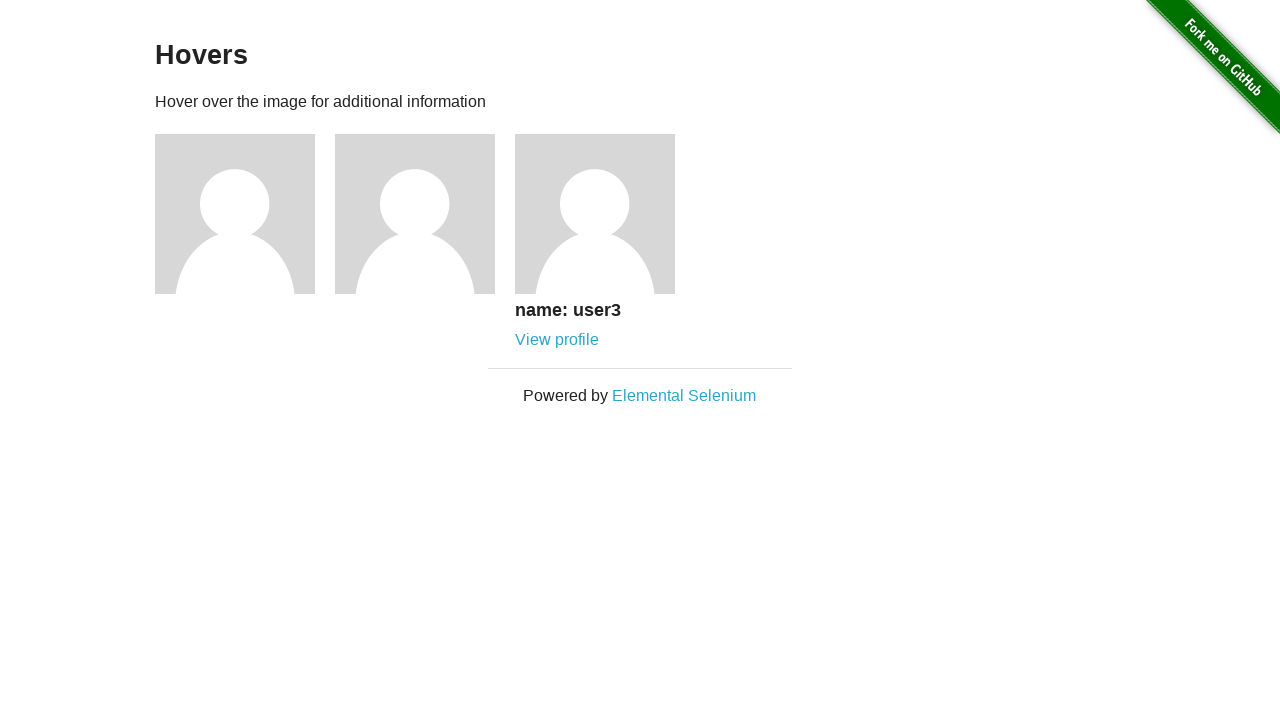

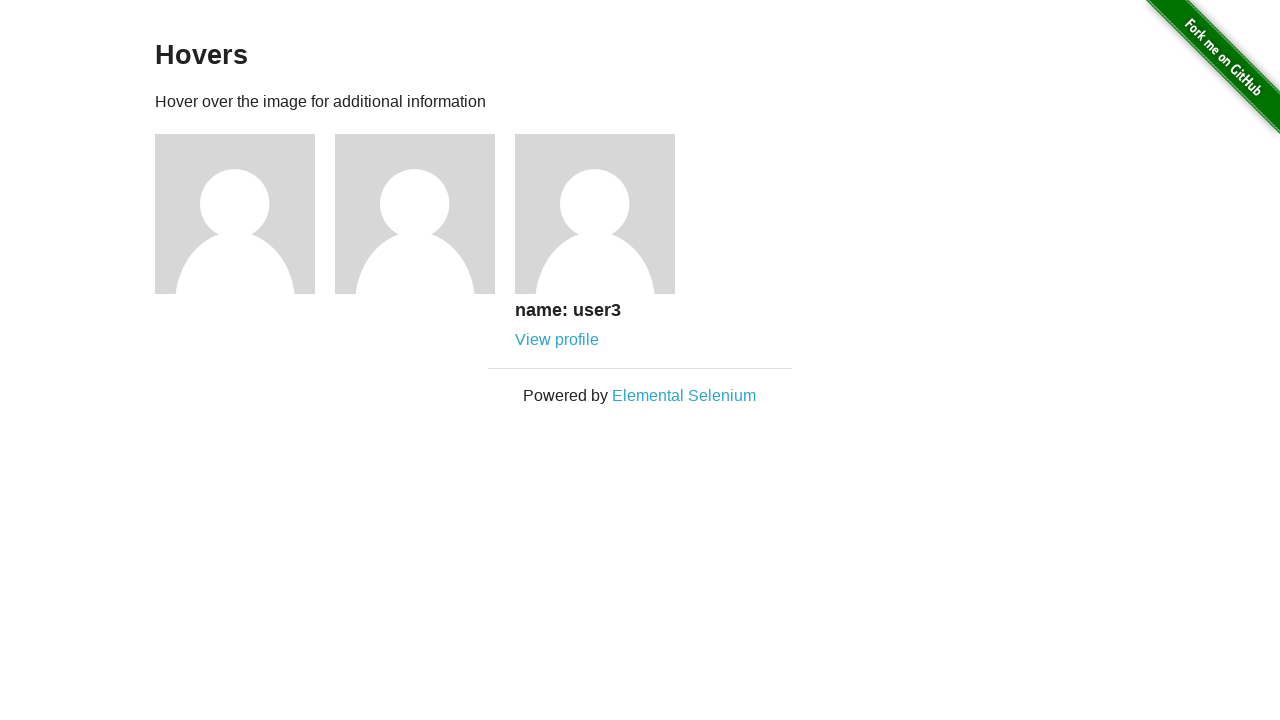